Tests drag and drop functionality by dragging an element to a drop zone

Starting URL: https://demoqa.com/droppable

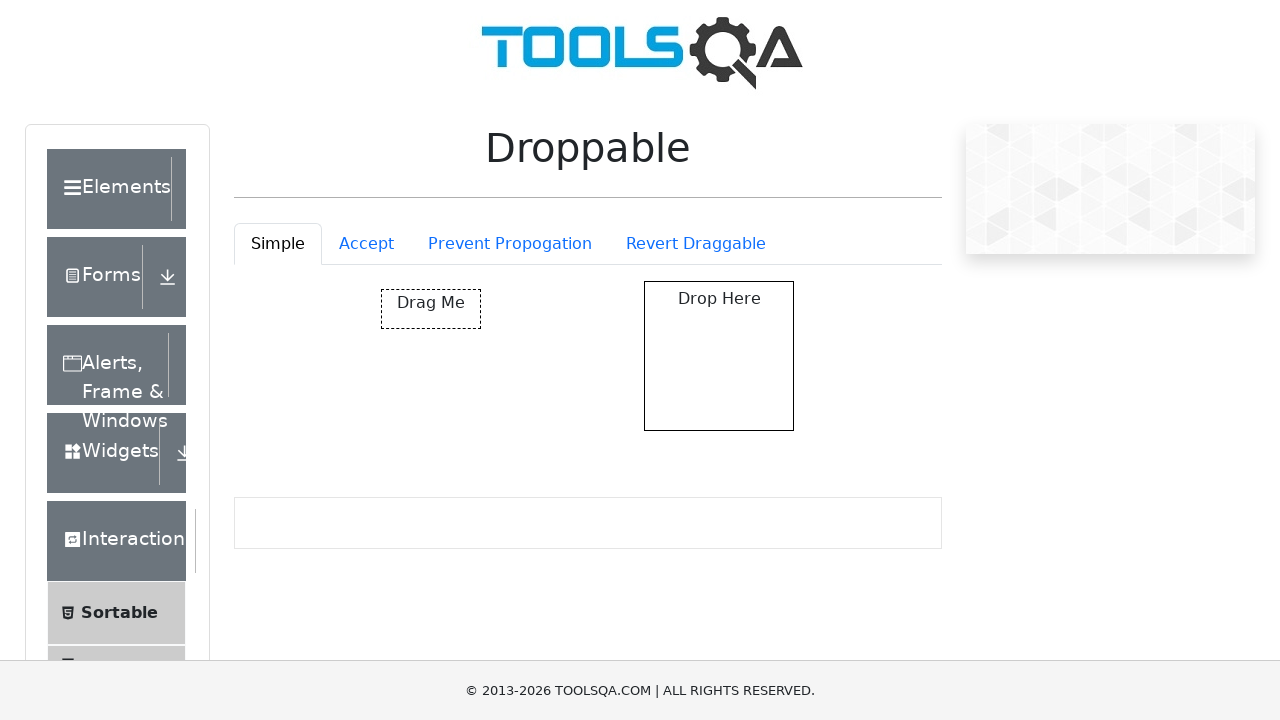

Navigated to drag and drop demo page
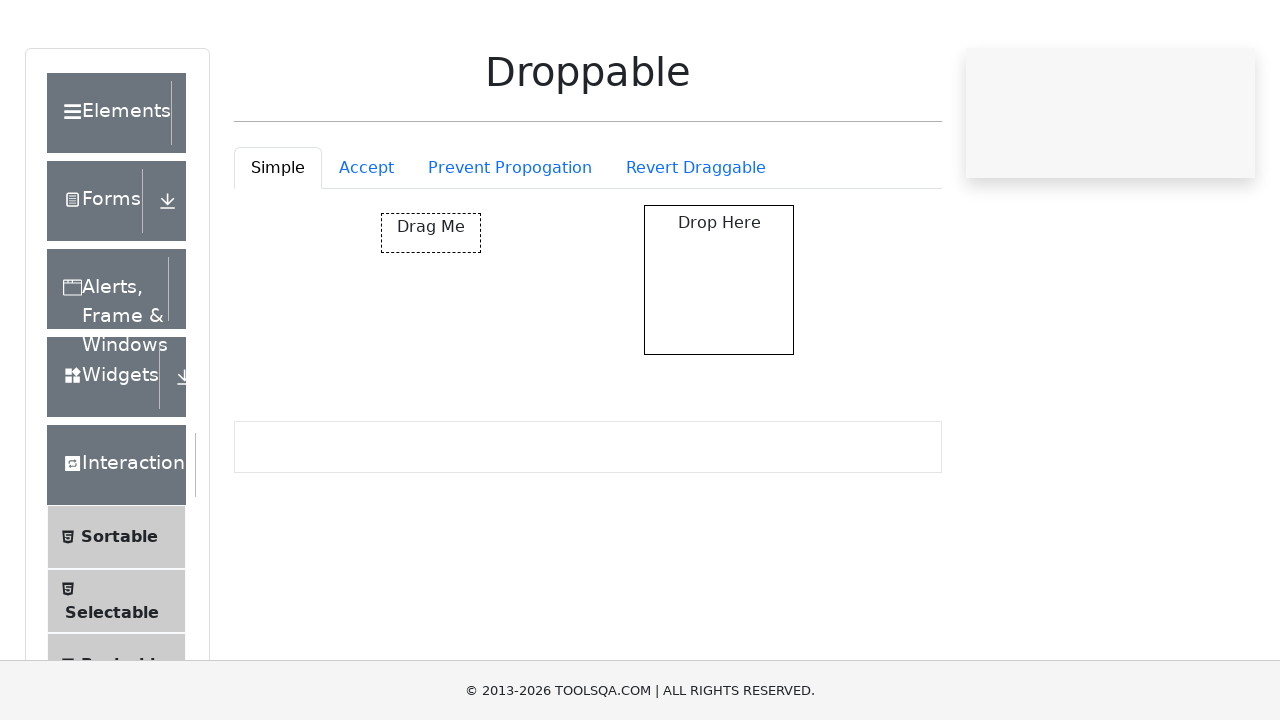

Dragged element to drop zone at (719, 356)
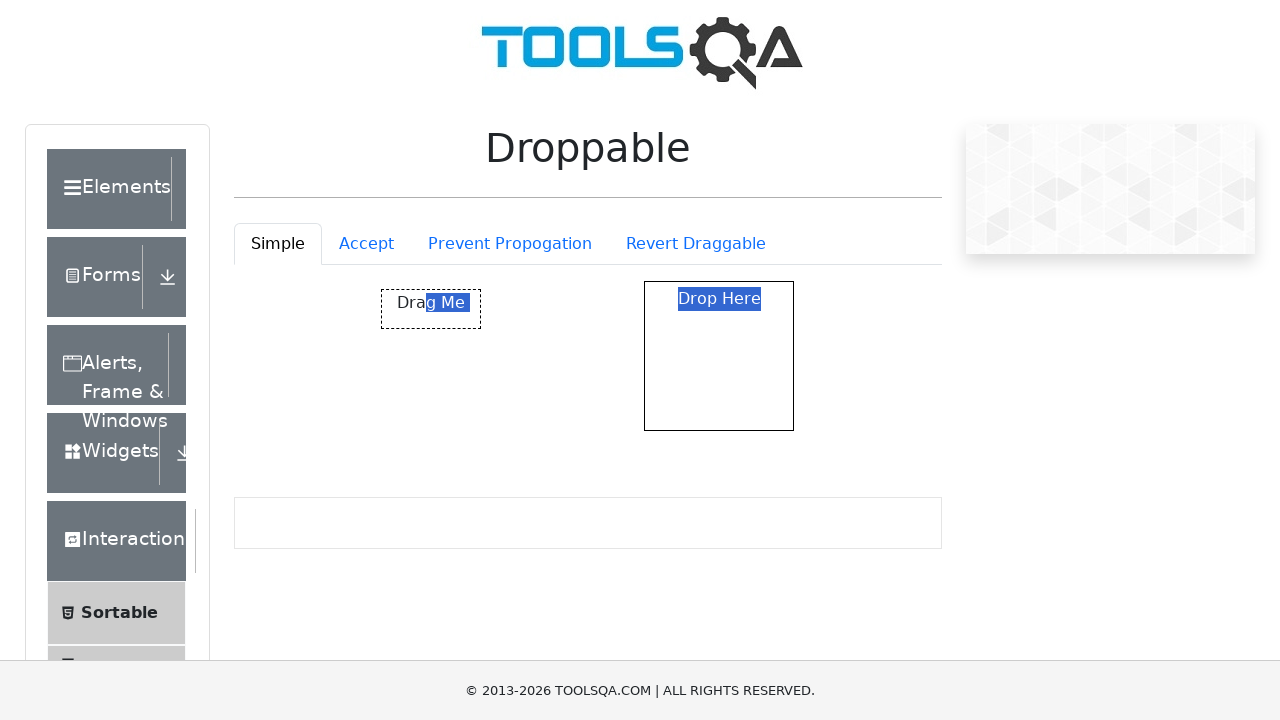

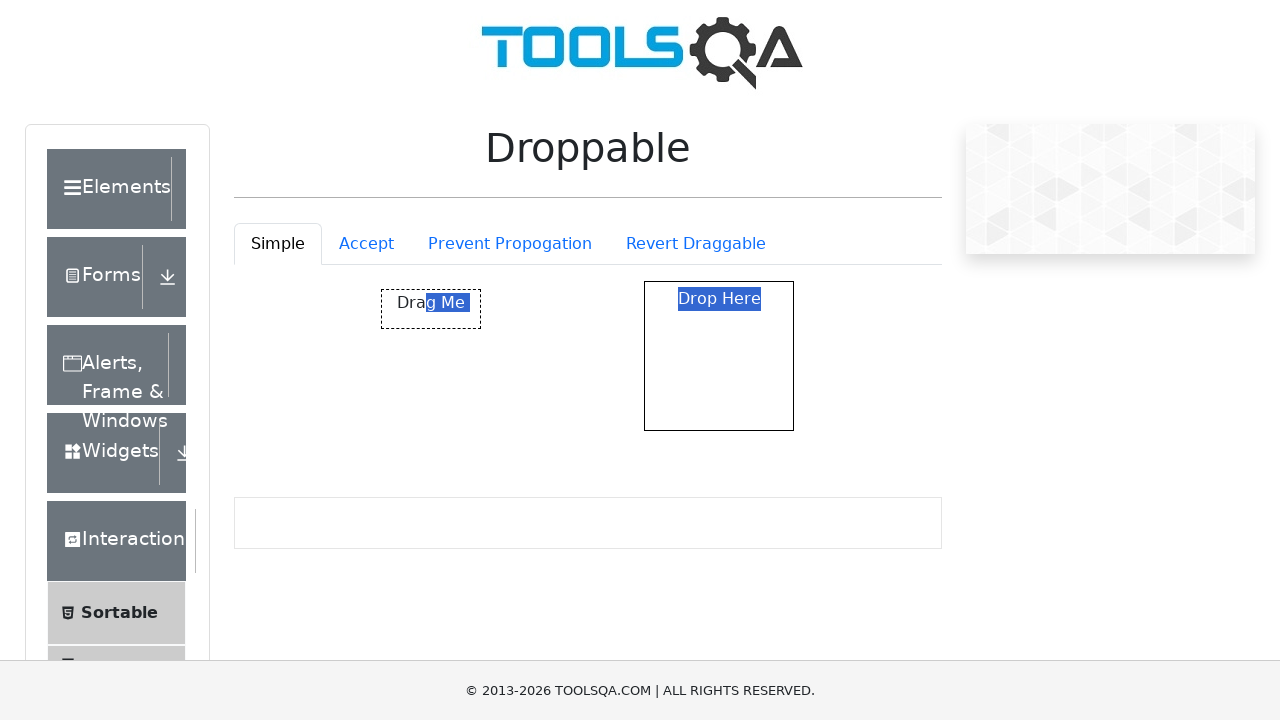